Tests full name field validation by entering text and verifying it displays correctly after submission

Starting URL: https://demoqa.com/text-box

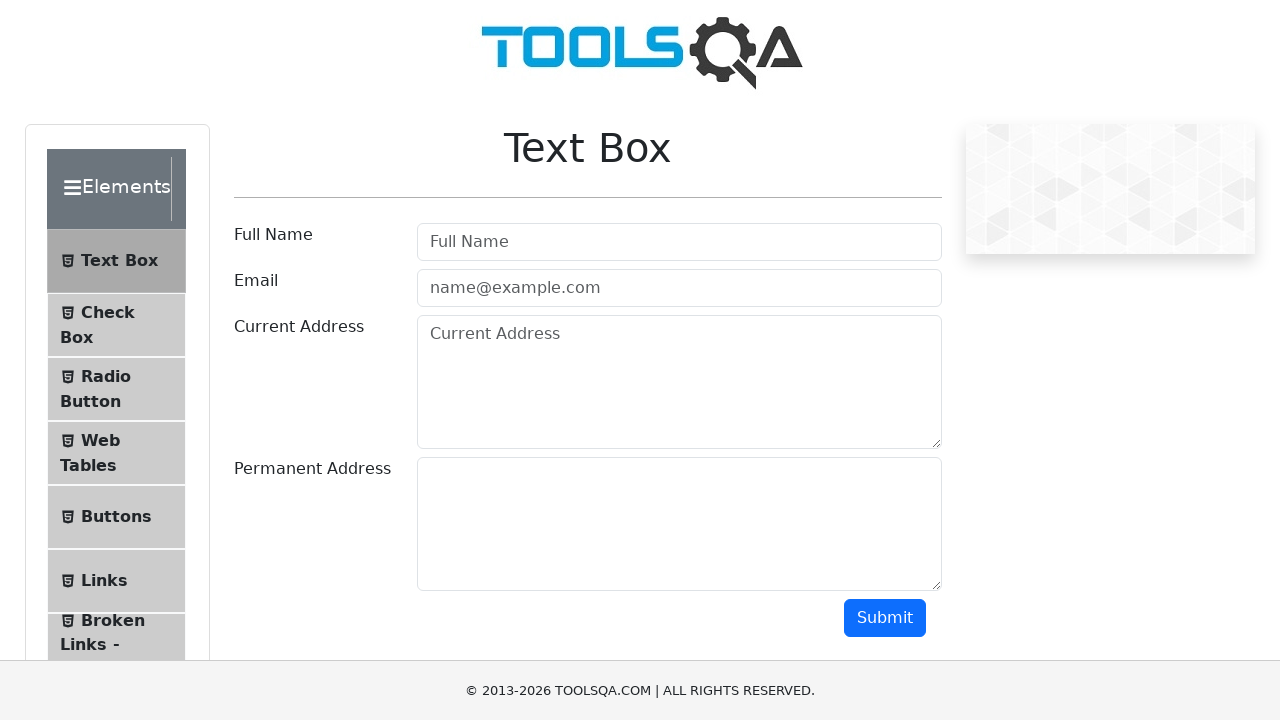

Filled username field with 'test1' on #userName
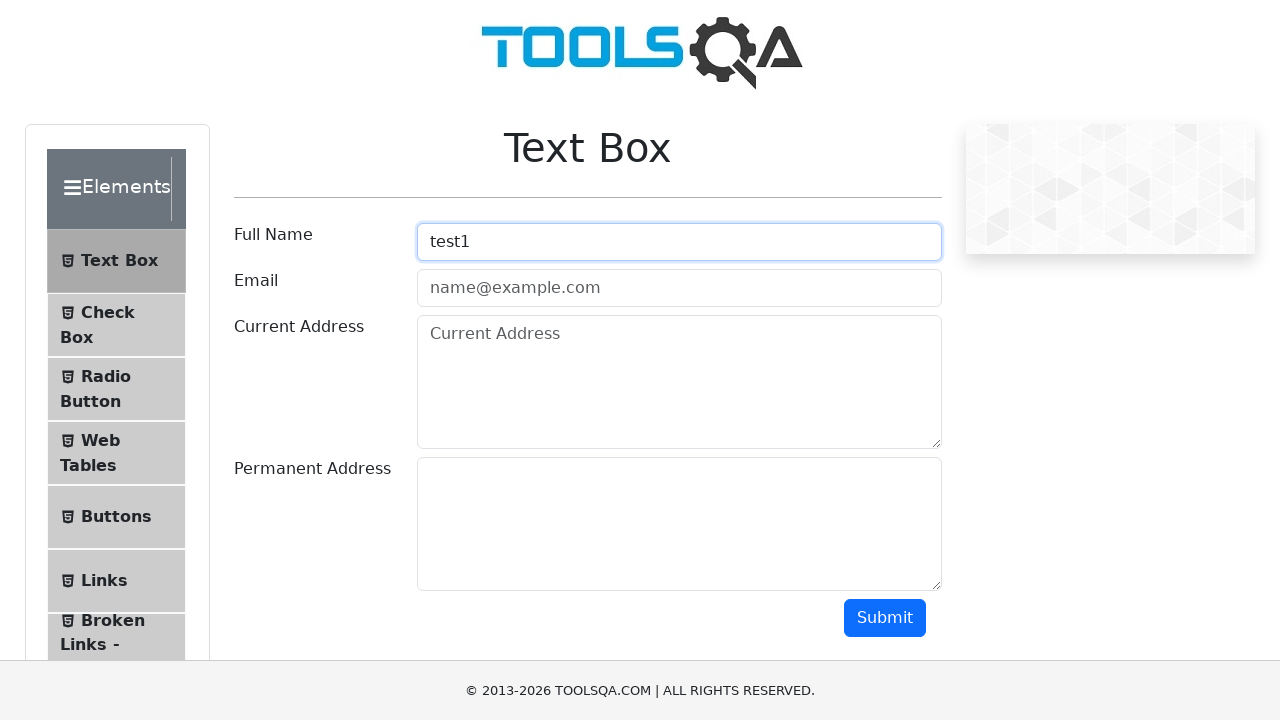

Scrolled submit button into view
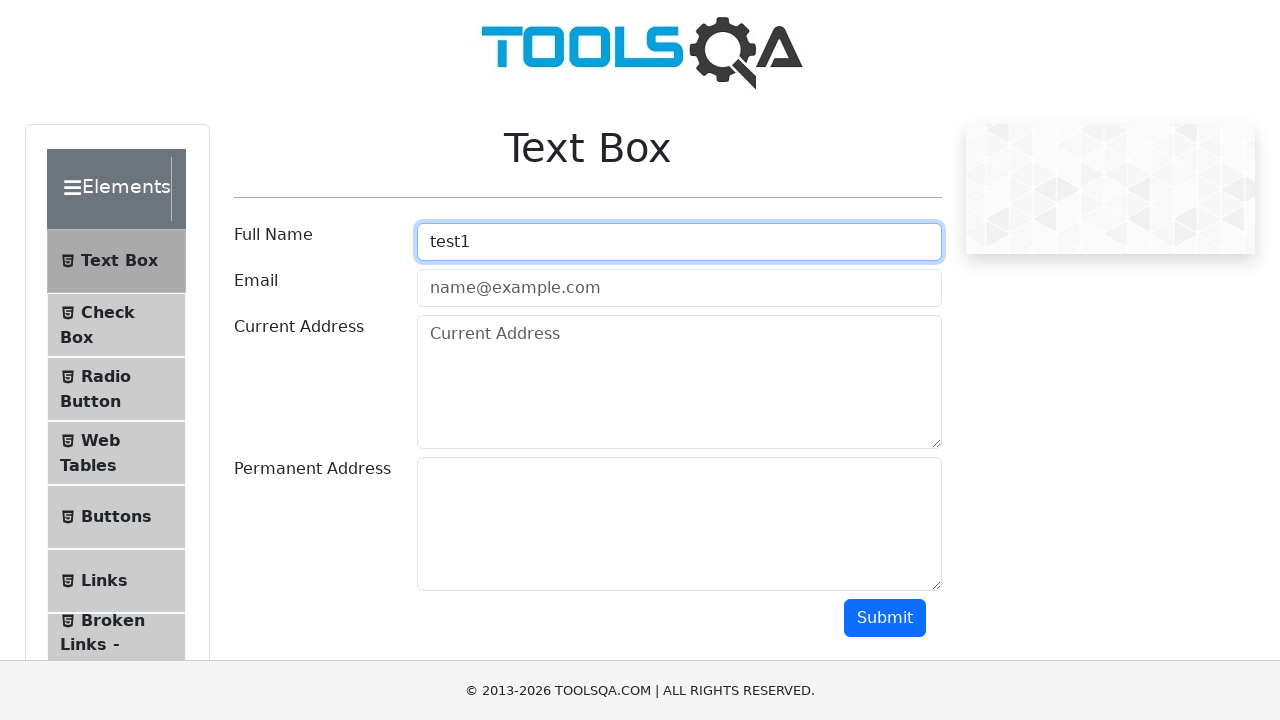

Clicked submit button at (885, 618) on #submit
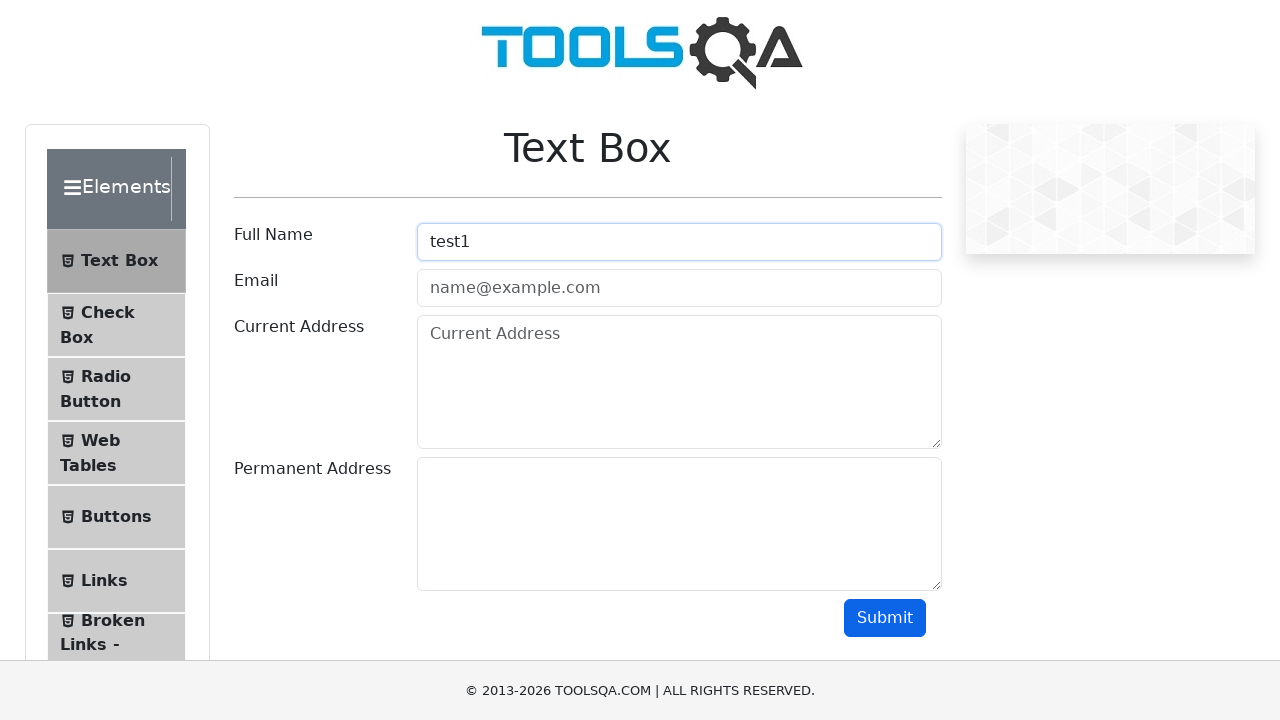

Verified full name field is displayed after submission
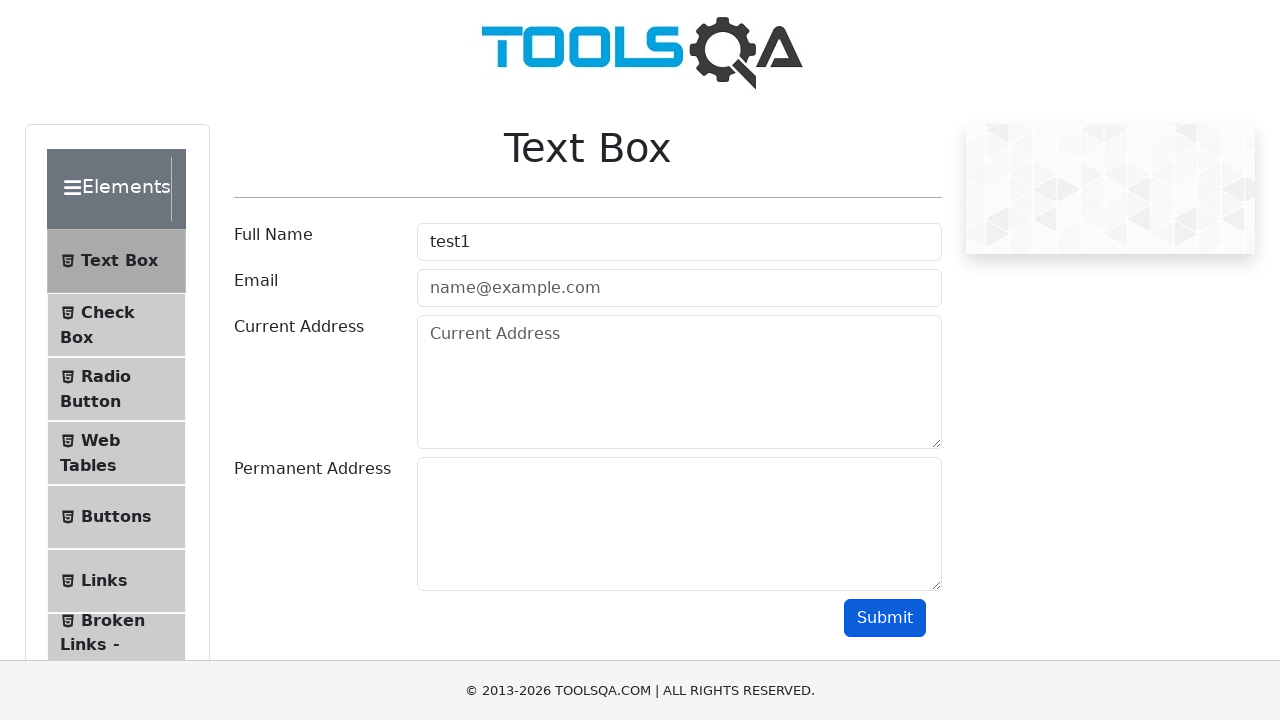

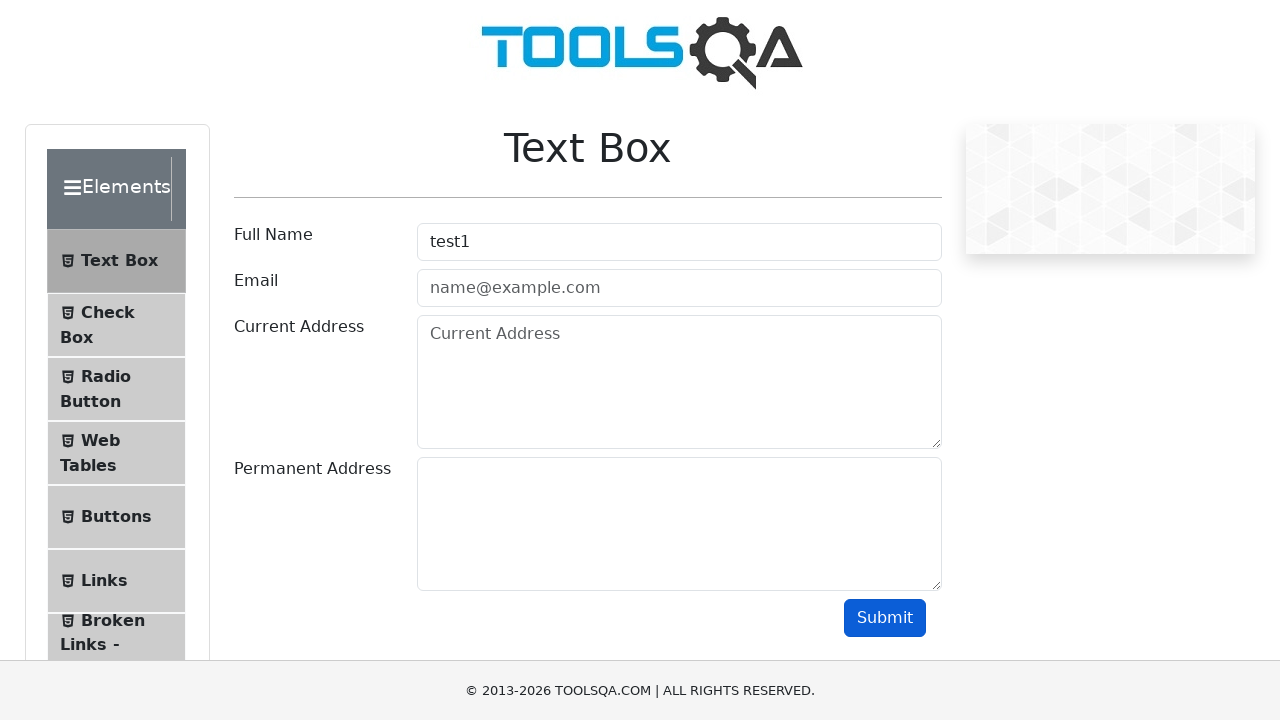